Tests JavaScript alert dialog by clicking the JS Alert button, accepting the alert, and verifying the result message

Starting URL: https://the-internet.herokuapp.com/javascript_alerts

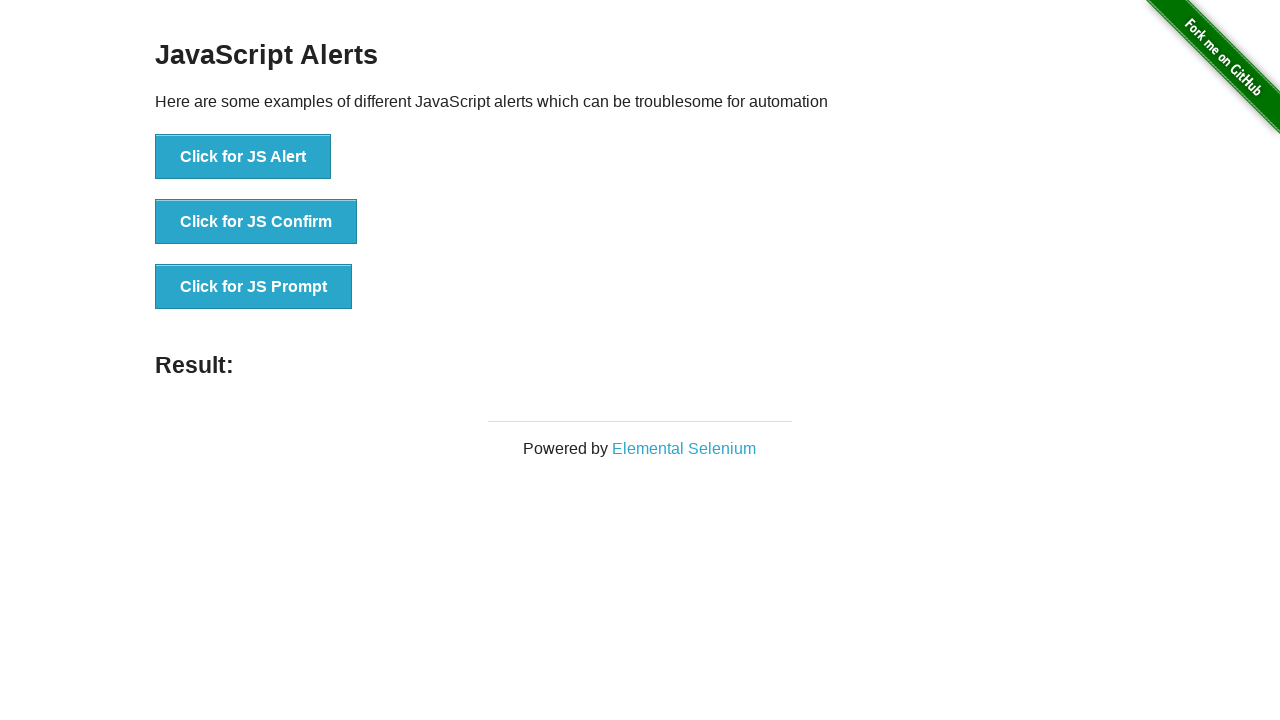

Clicked the JS Alert button at (243, 157) on xpath=//button[@onclick='jsAlert()']
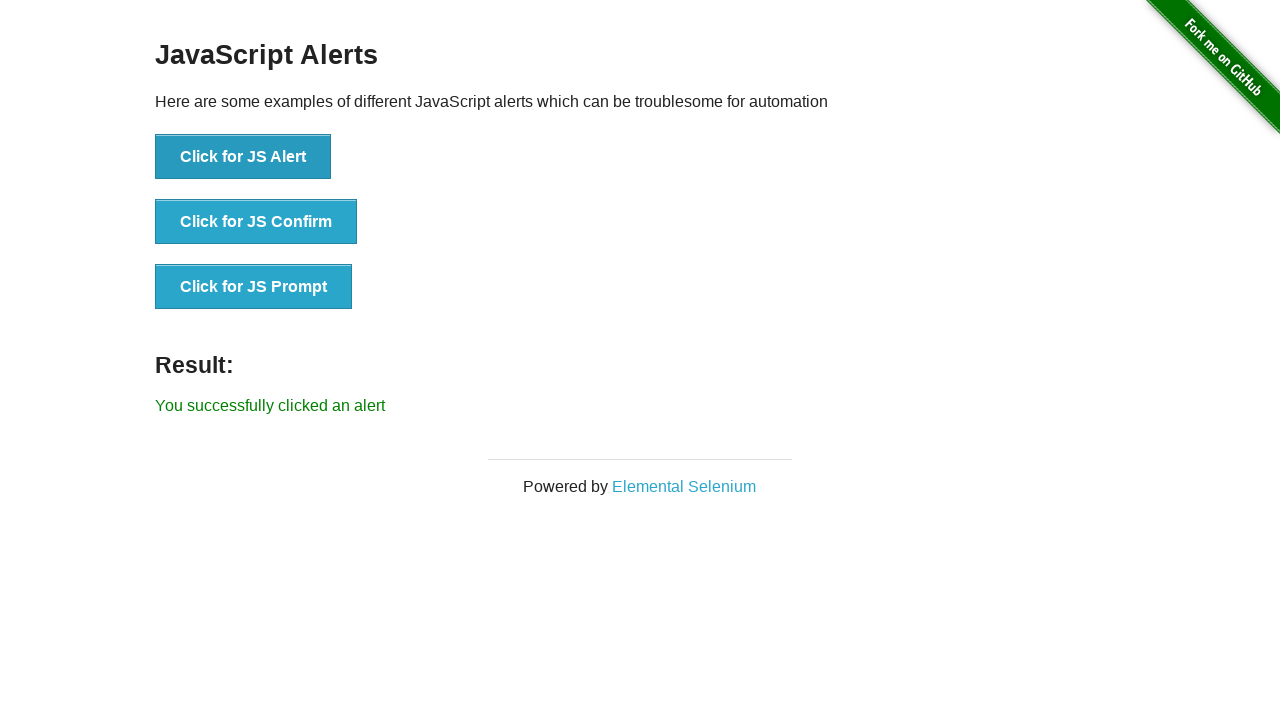

Set up dialog handler to accept alert
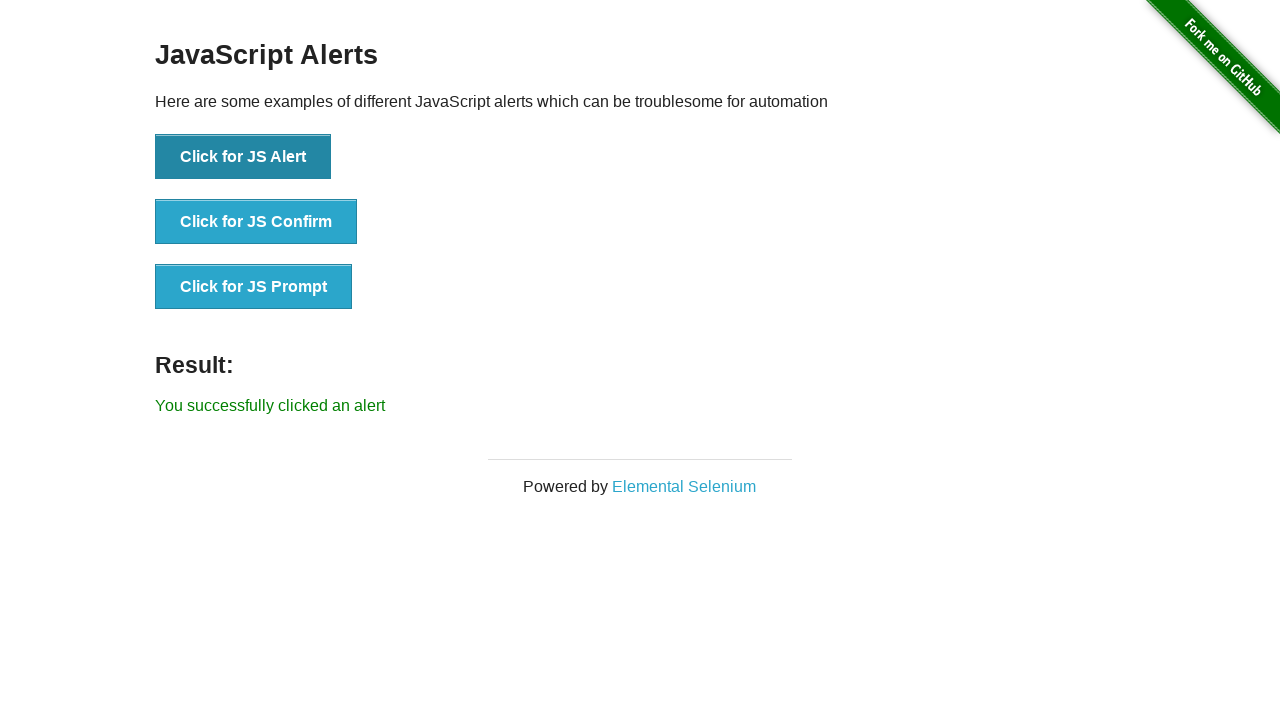

Result message appeared after accepting the alert
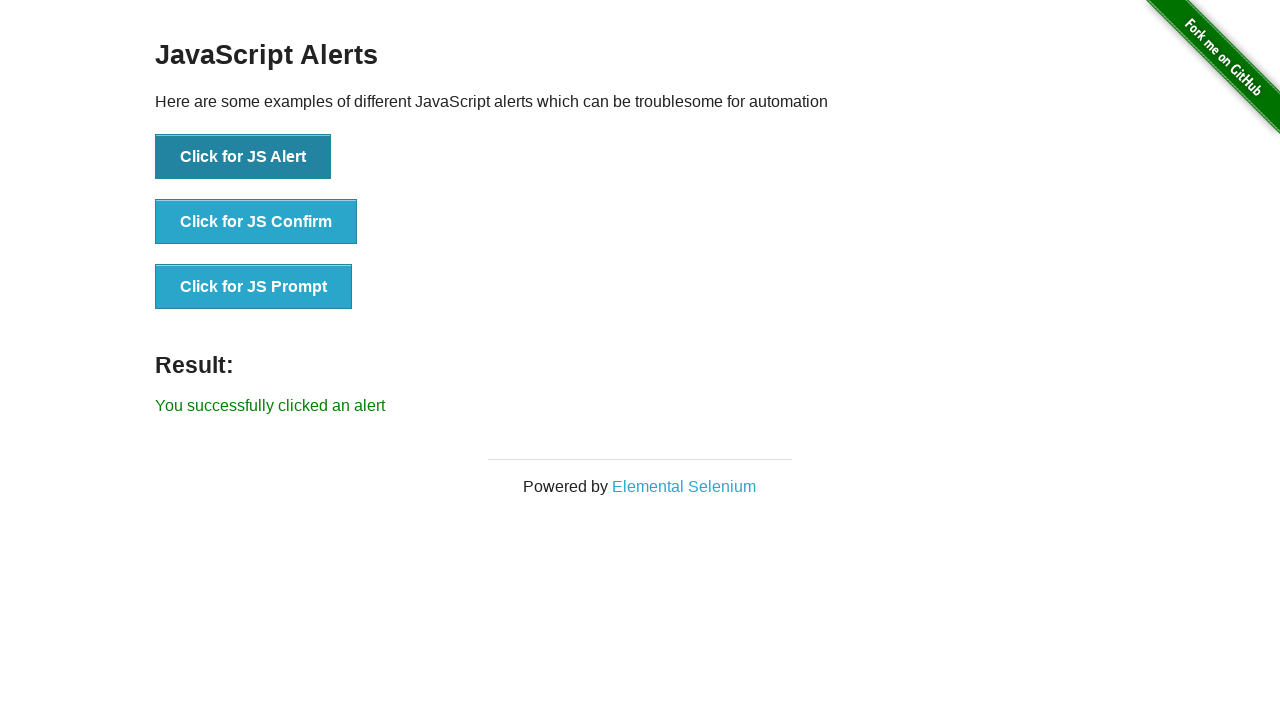

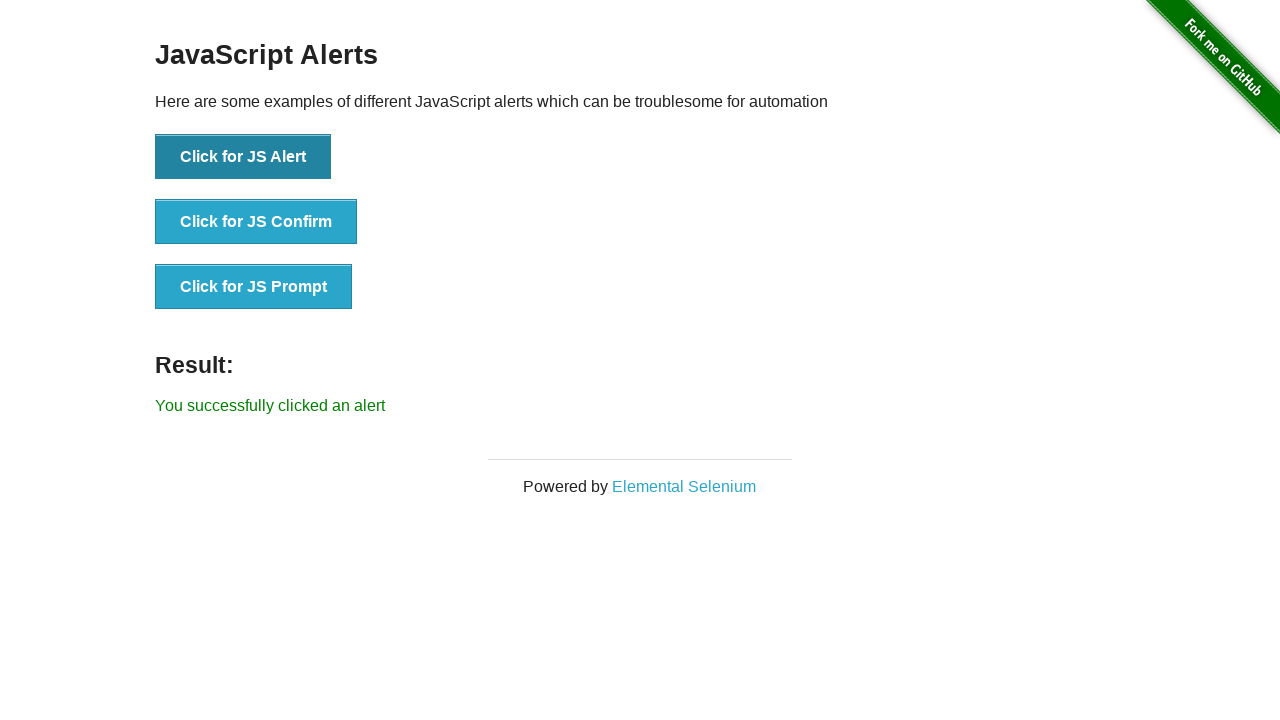